Tests mouse hover functionality by hovering over a menu item to trigger dropdown or submenu display

Starting URL: https://demoqa.com/menu/#

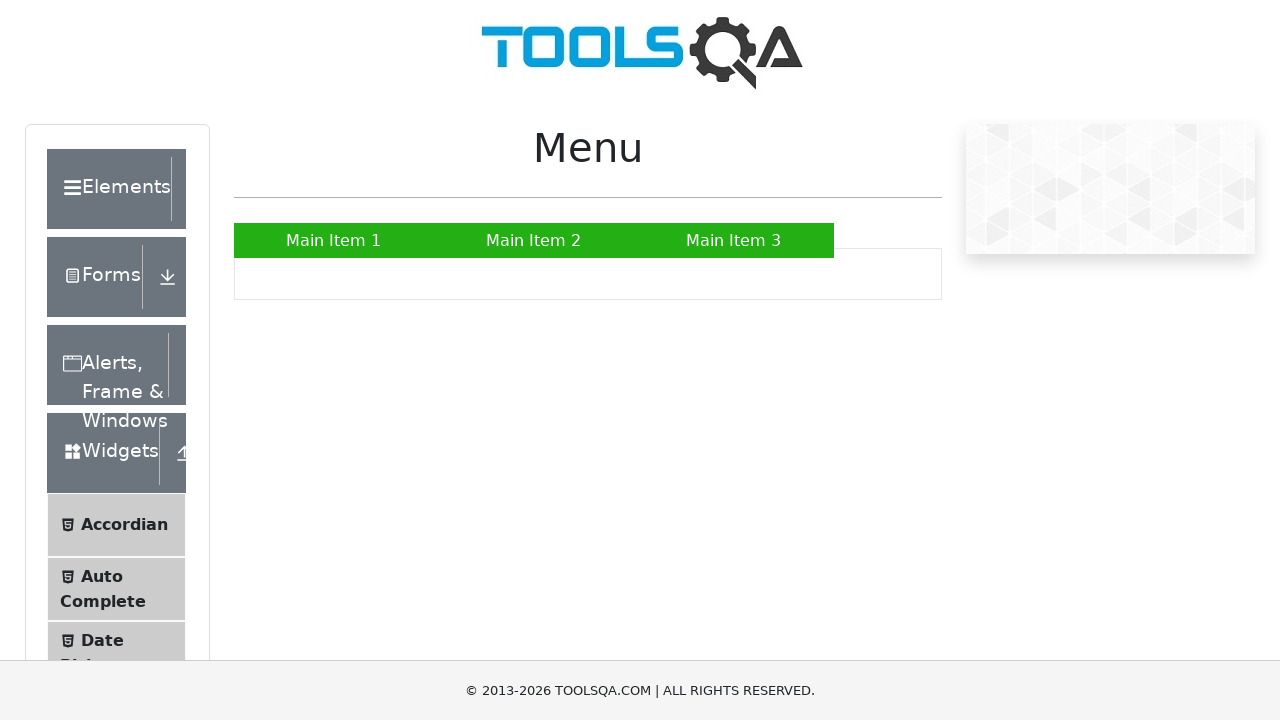

Hovered over 'Main Item 2' menu element to trigger dropdown at (534, 240) on xpath=//a[normalize-space()='Main Item 2']
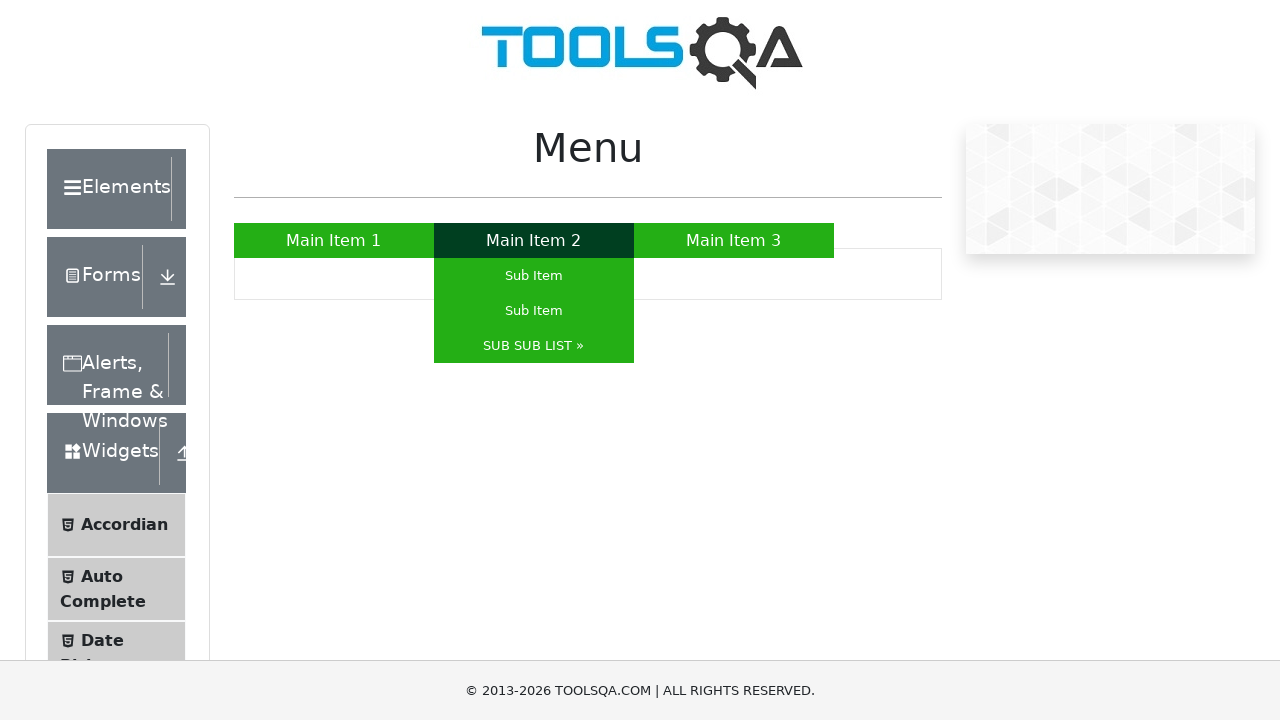

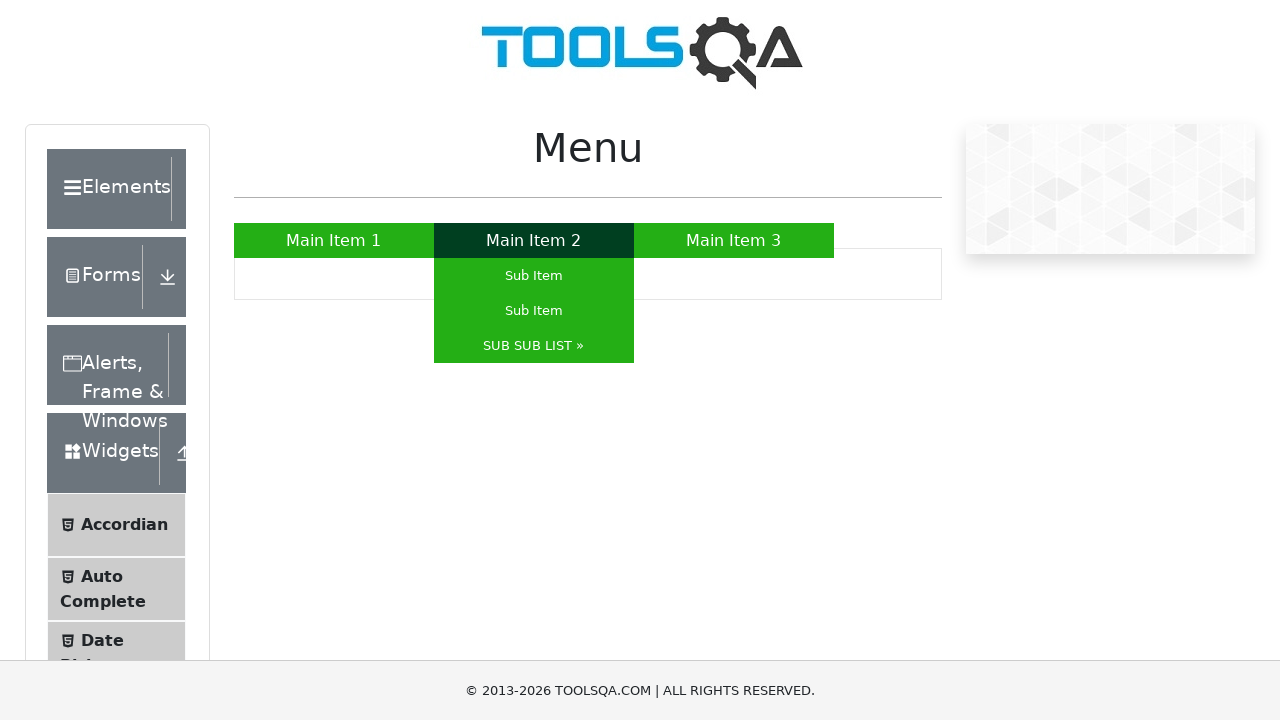